Tests that 'Clear completed' button is hidden when no items are completed

Starting URL: https://demo.playwright.dev/todomvc

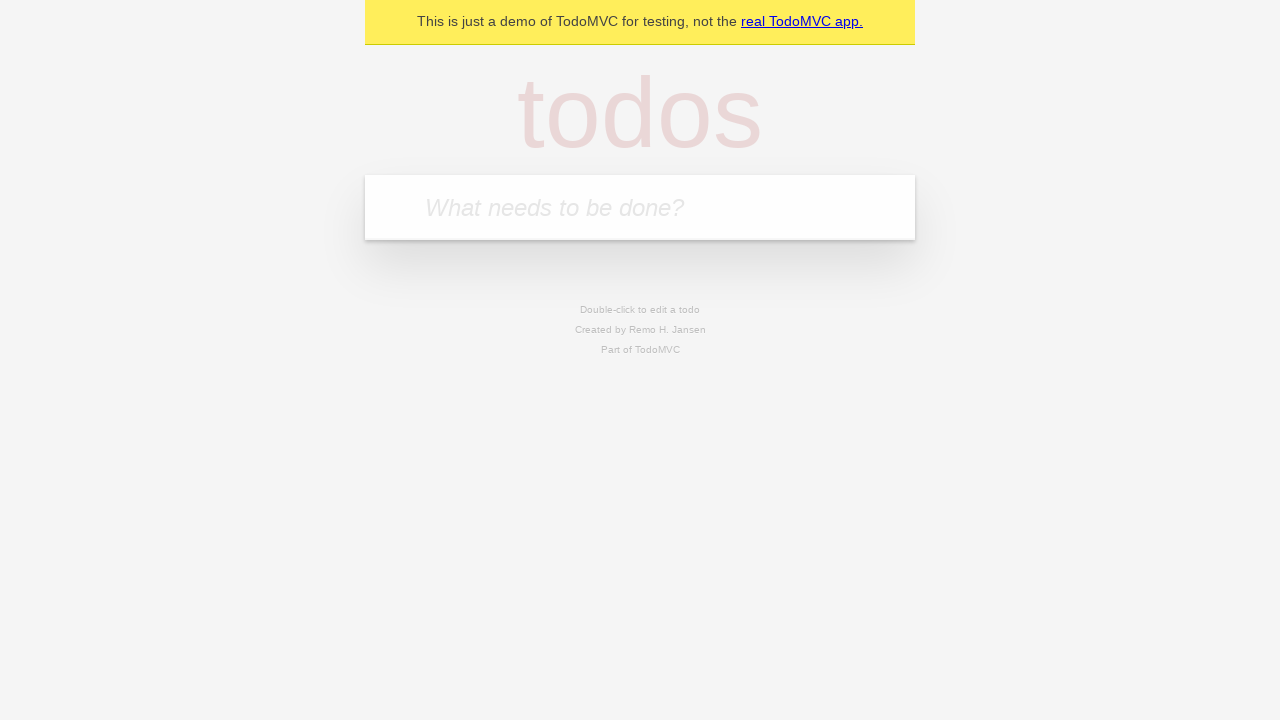

Filled todo input with 'buy some cheese' on internal:attr=[placeholder="What needs to be done?"i]
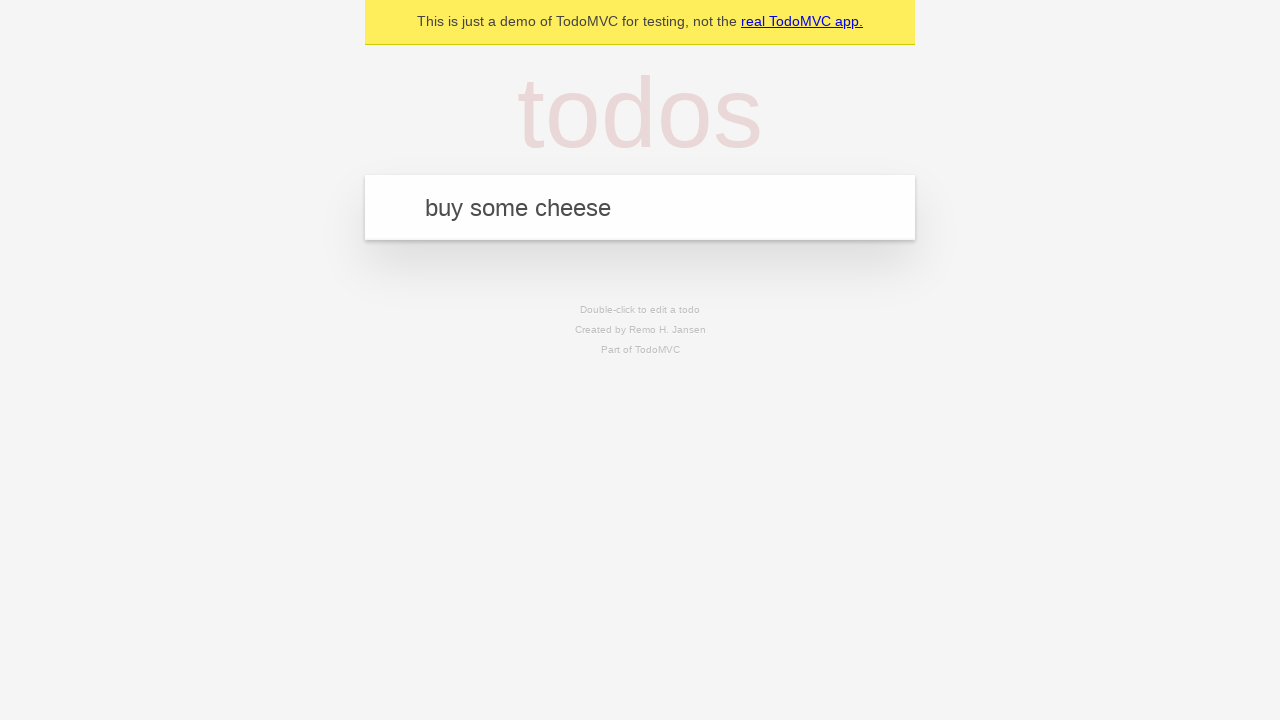

Pressed Enter to add first todo on internal:attr=[placeholder="What needs to be done?"i]
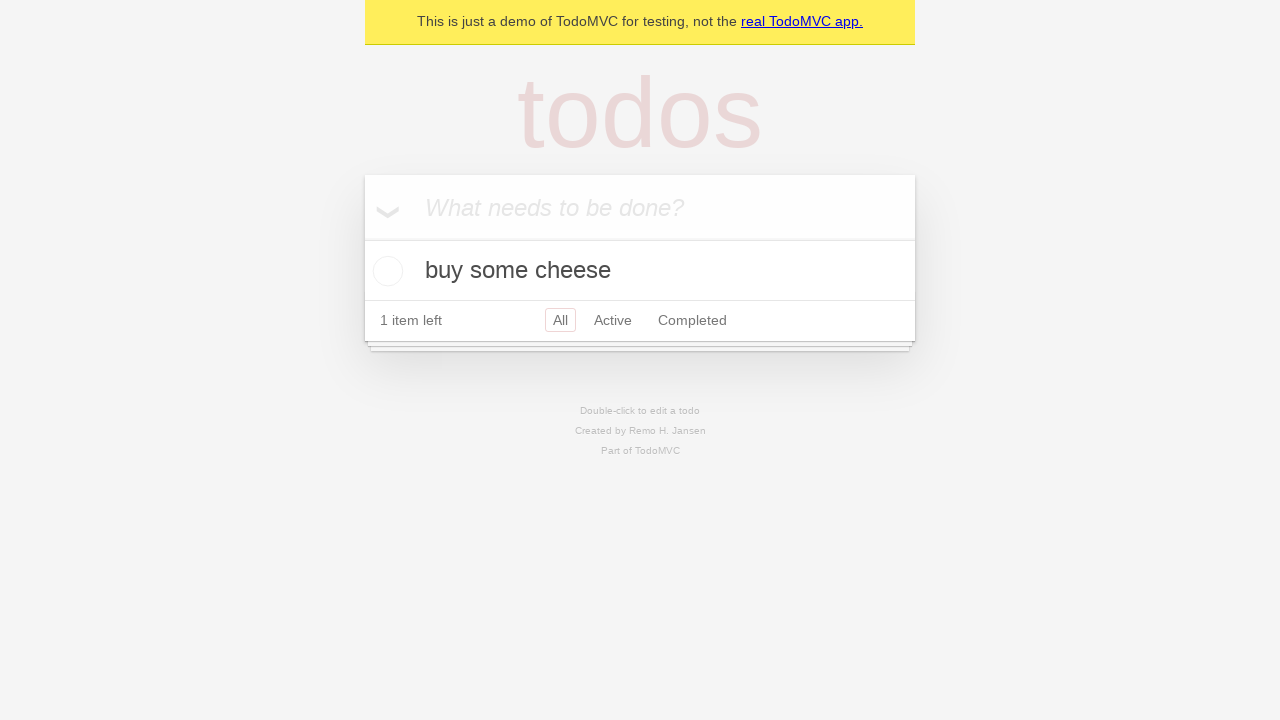

Filled todo input with 'feed the cat' on internal:attr=[placeholder="What needs to be done?"i]
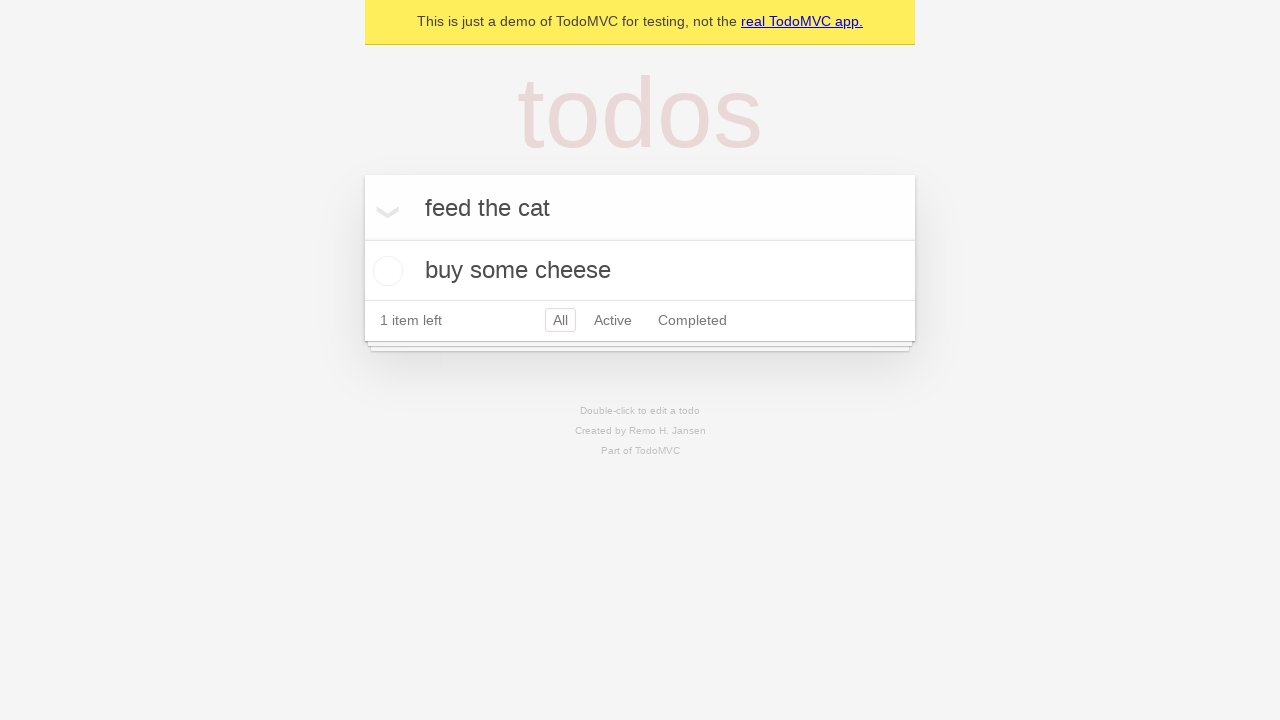

Pressed Enter to add second todo on internal:attr=[placeholder="What needs to be done?"i]
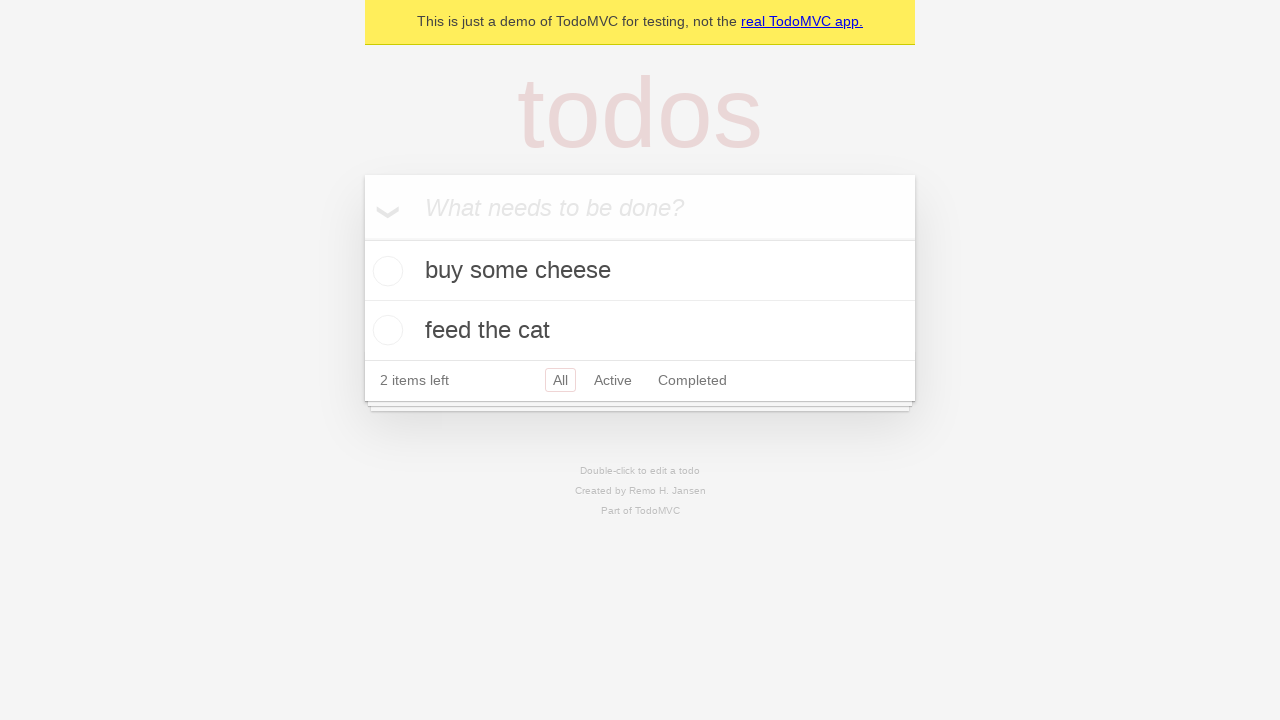

Filled todo input with 'book a doctors appointment' on internal:attr=[placeholder="What needs to be done?"i]
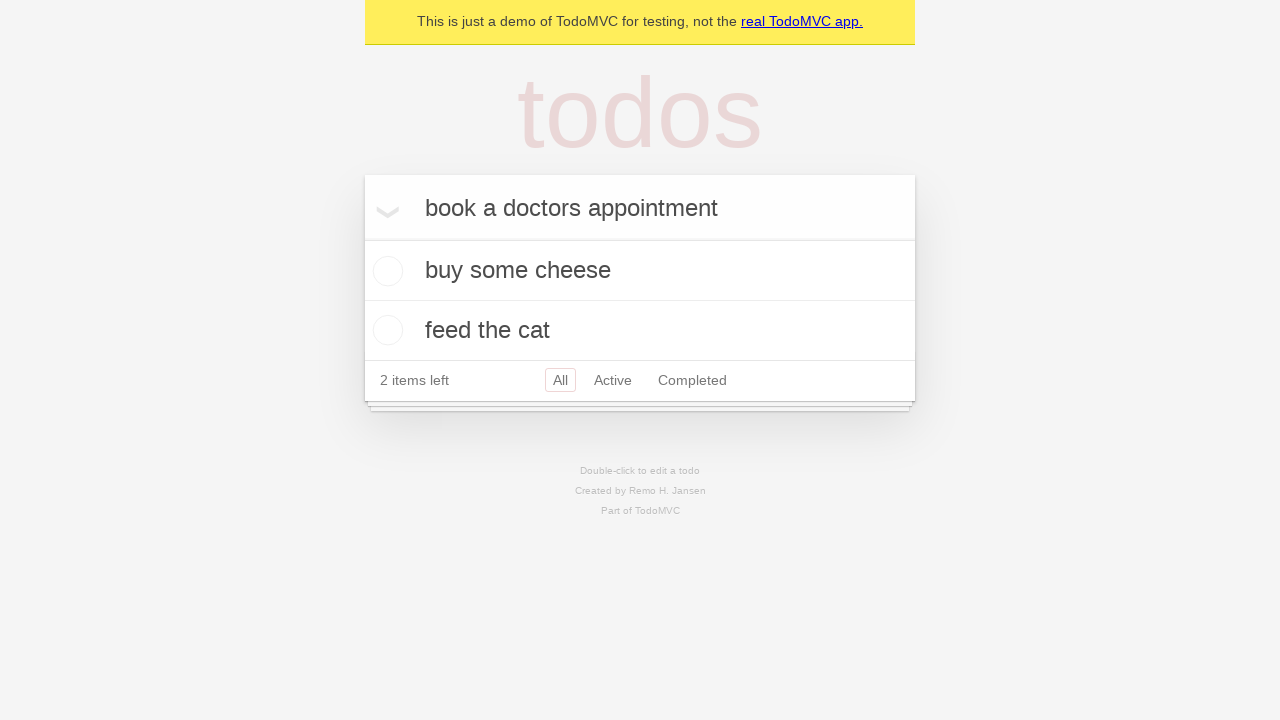

Pressed Enter to add third todo on internal:attr=[placeholder="What needs to be done?"i]
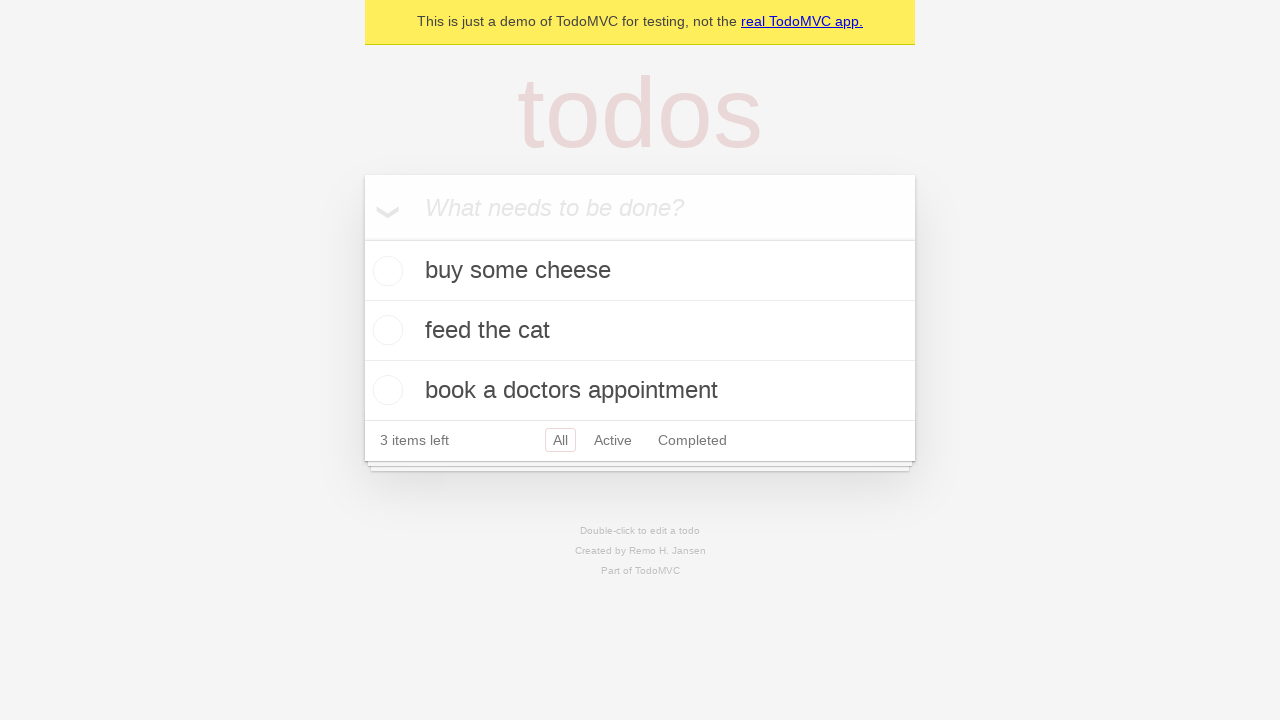

Checked the first todo item at (385, 271) on .todo-list li .toggle >> nth=0
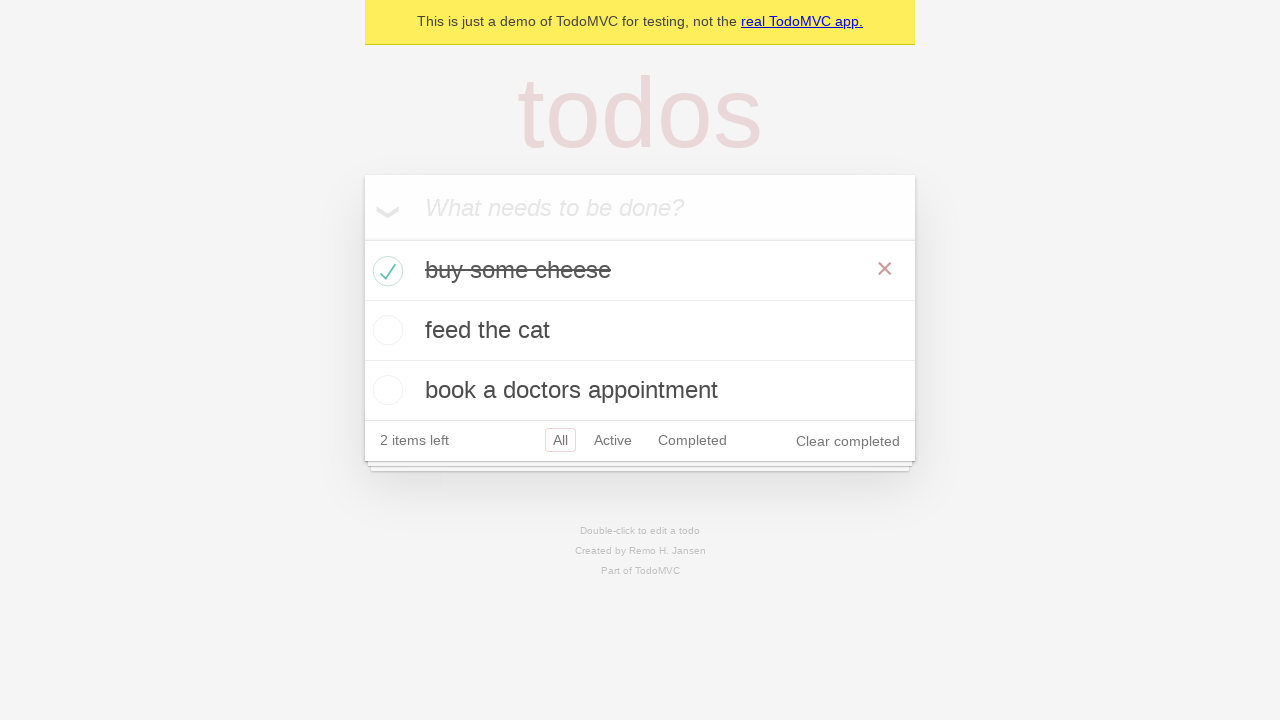

Clicked 'Clear completed' button at (848, 441) on internal:role=button[name="Clear completed"i]
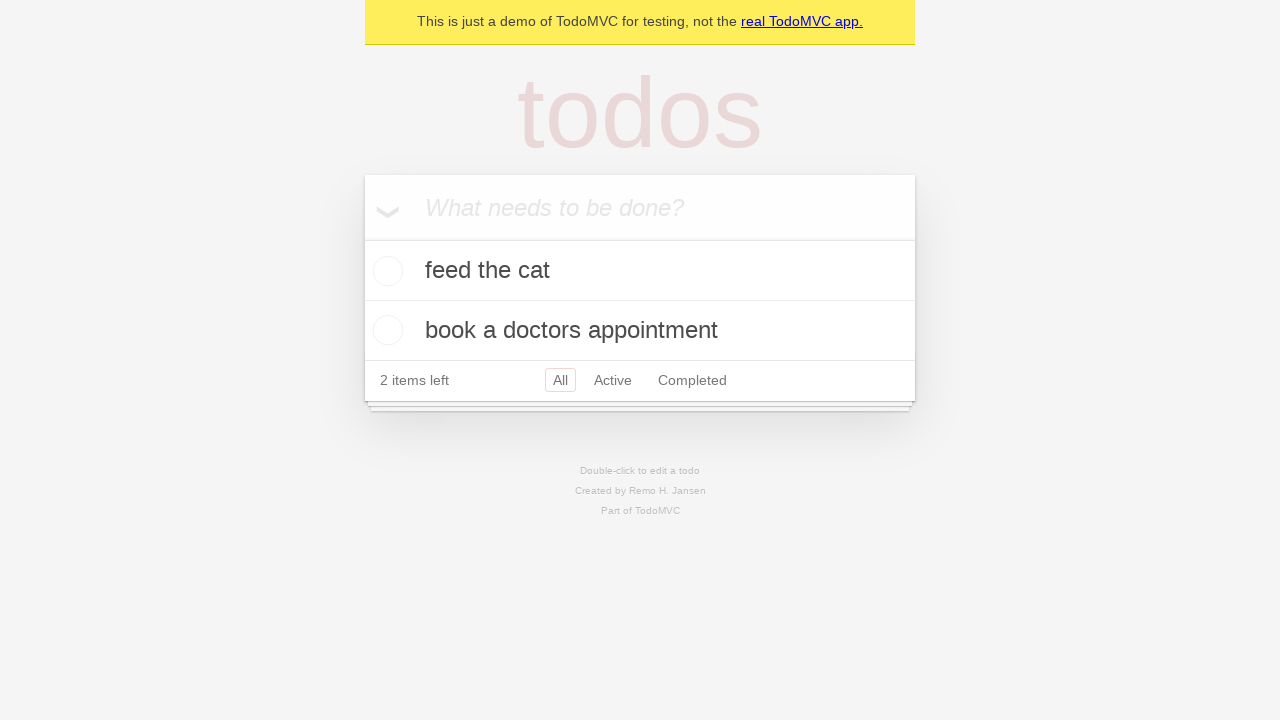

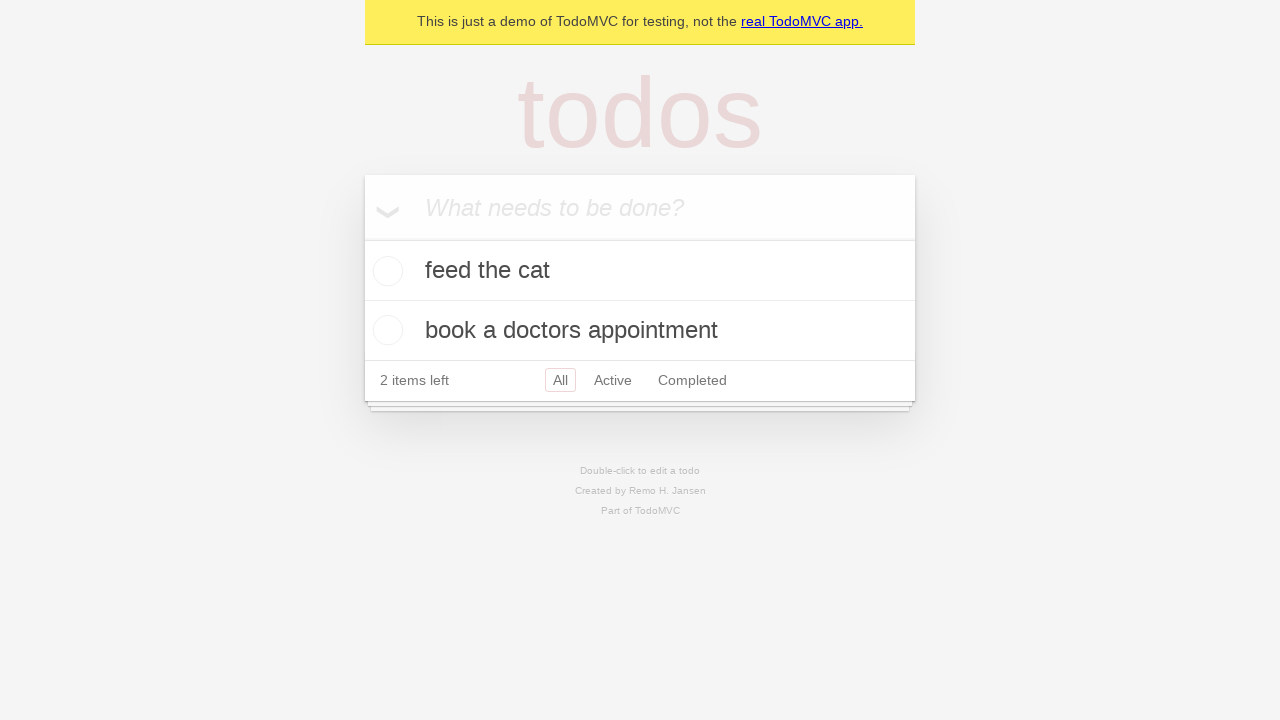